Tests that a todo item is removed when edited to an empty string

Starting URL: https://demo.playwright.dev/todomvc

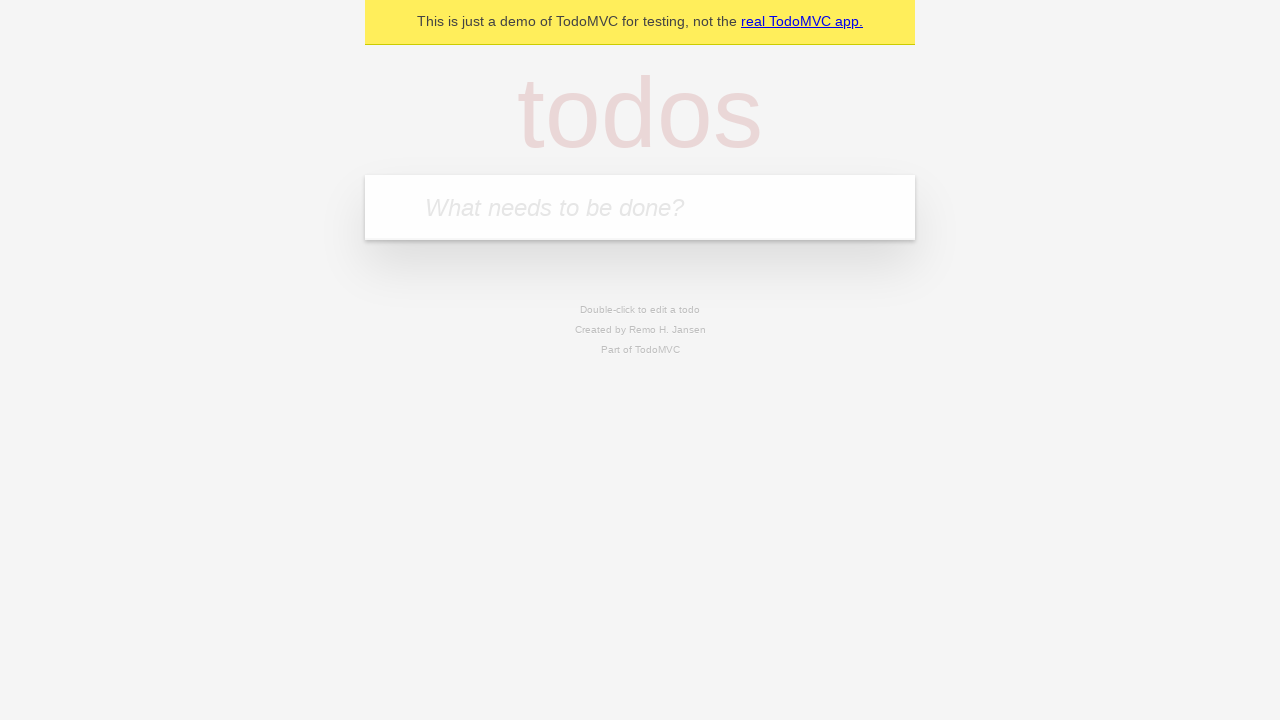

Filled todo input with 'buy some cheese' on internal:attr=[placeholder="What needs to be done?"i]
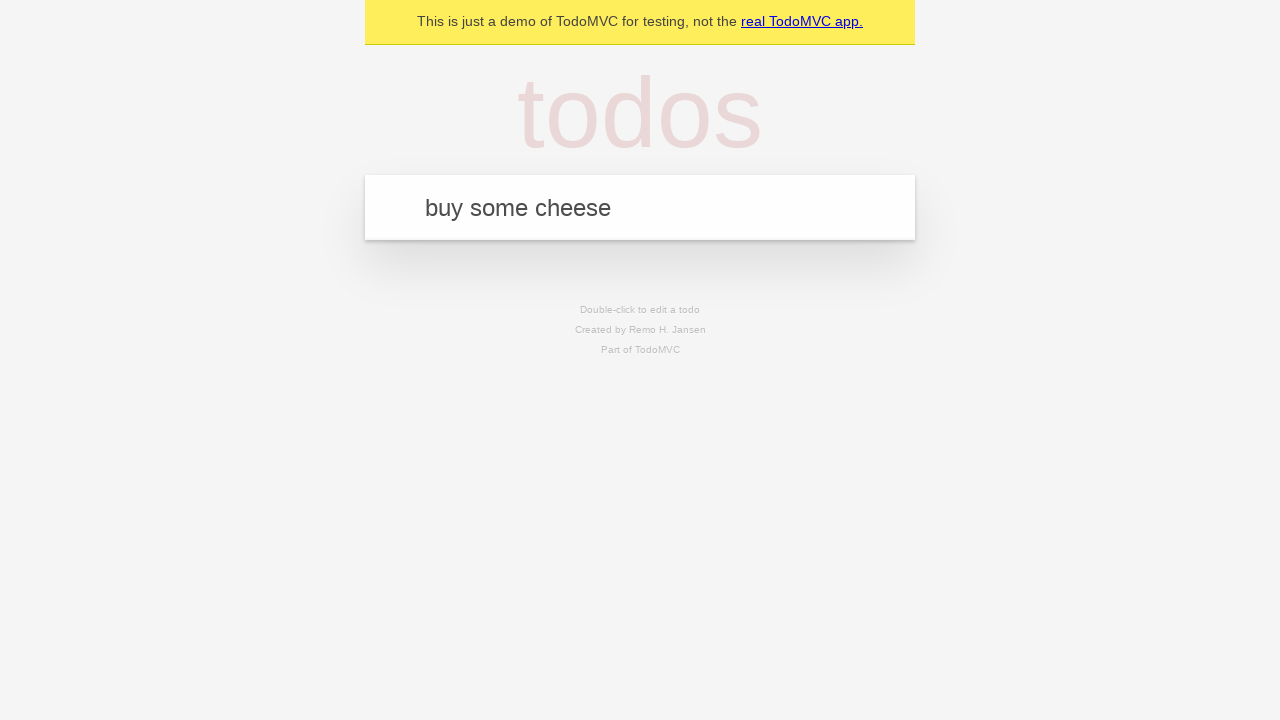

Pressed Enter to create first todo on internal:attr=[placeholder="What needs to be done?"i]
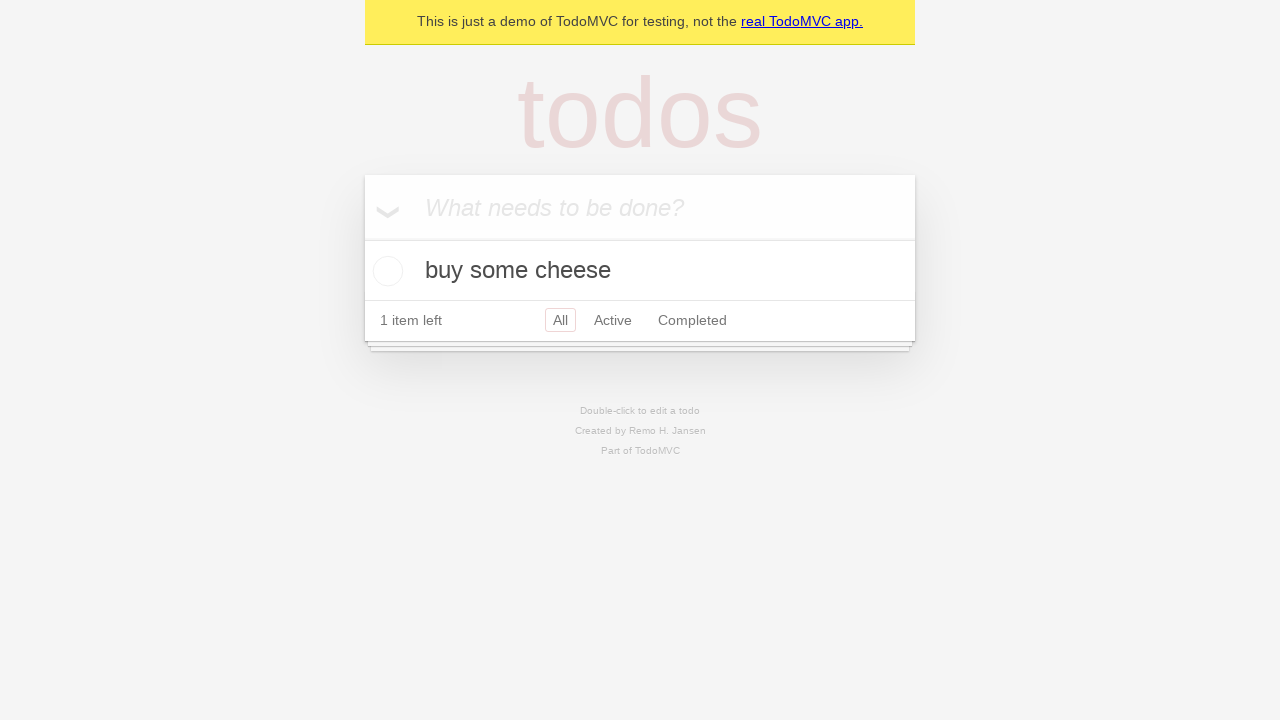

Filled todo input with 'feed the cat' on internal:attr=[placeholder="What needs to be done?"i]
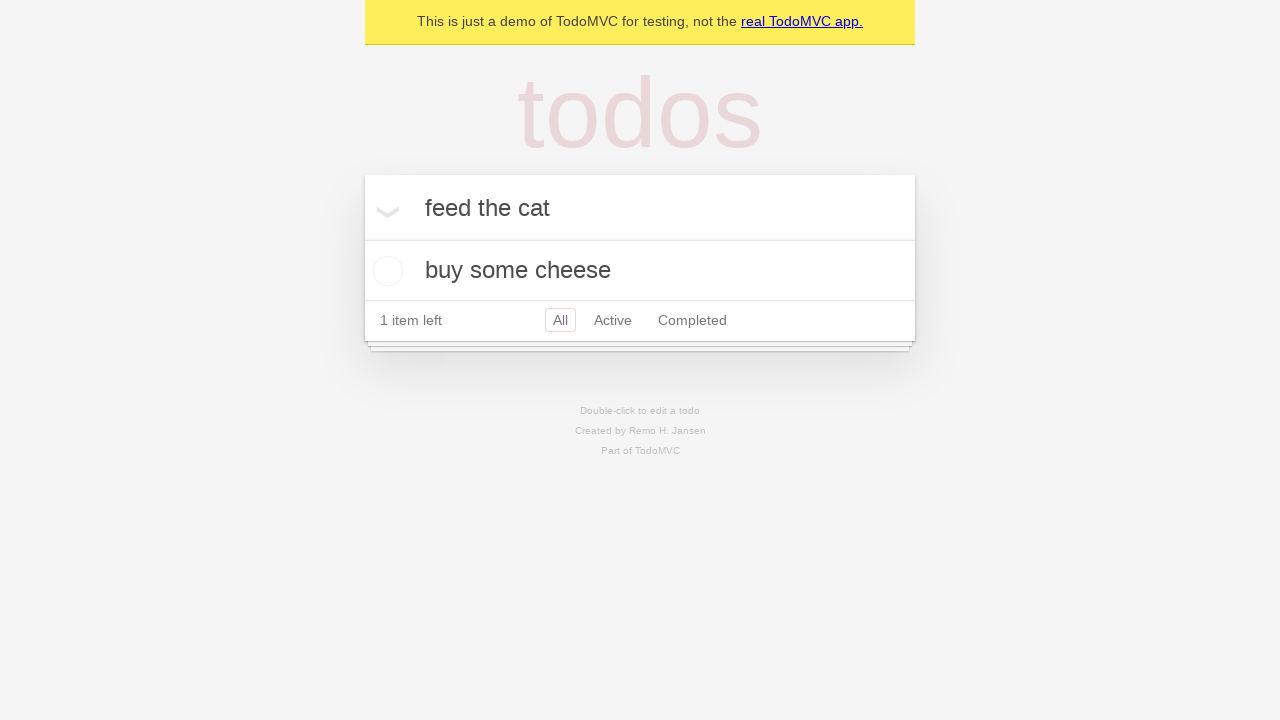

Pressed Enter to create second todo on internal:attr=[placeholder="What needs to be done?"i]
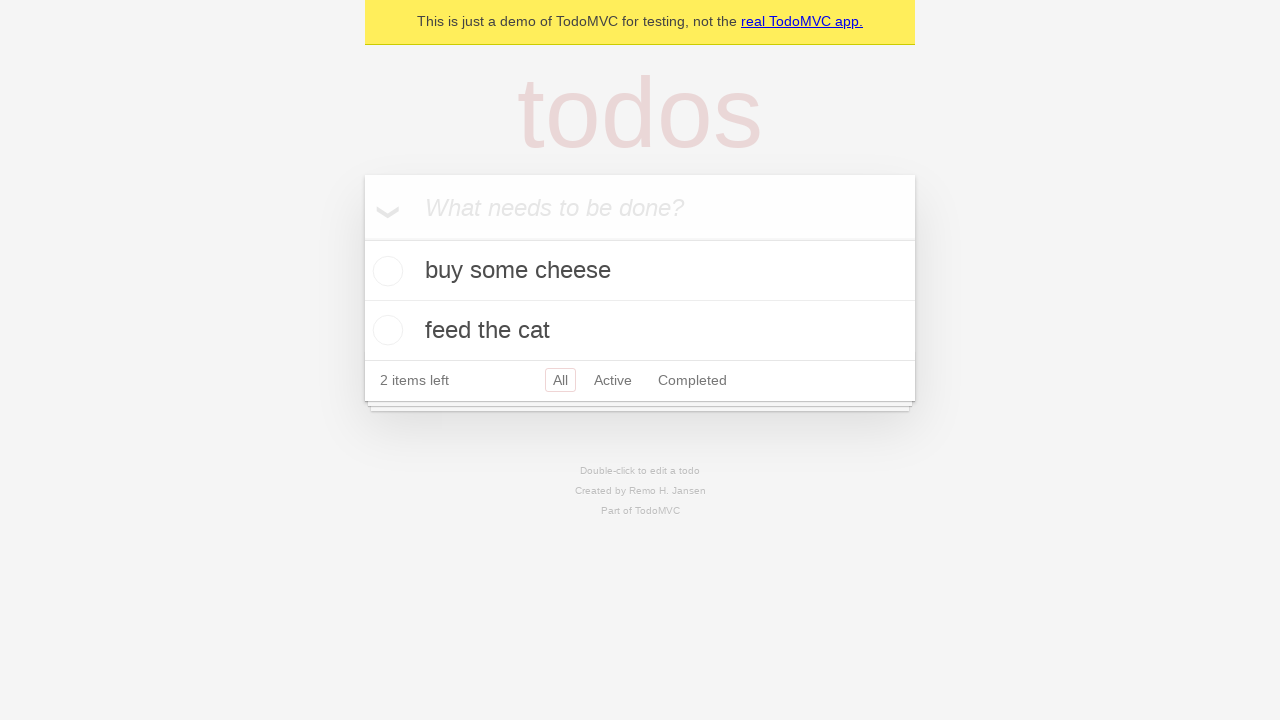

Filled todo input with 'book a doctors appointment' on internal:attr=[placeholder="What needs to be done?"i]
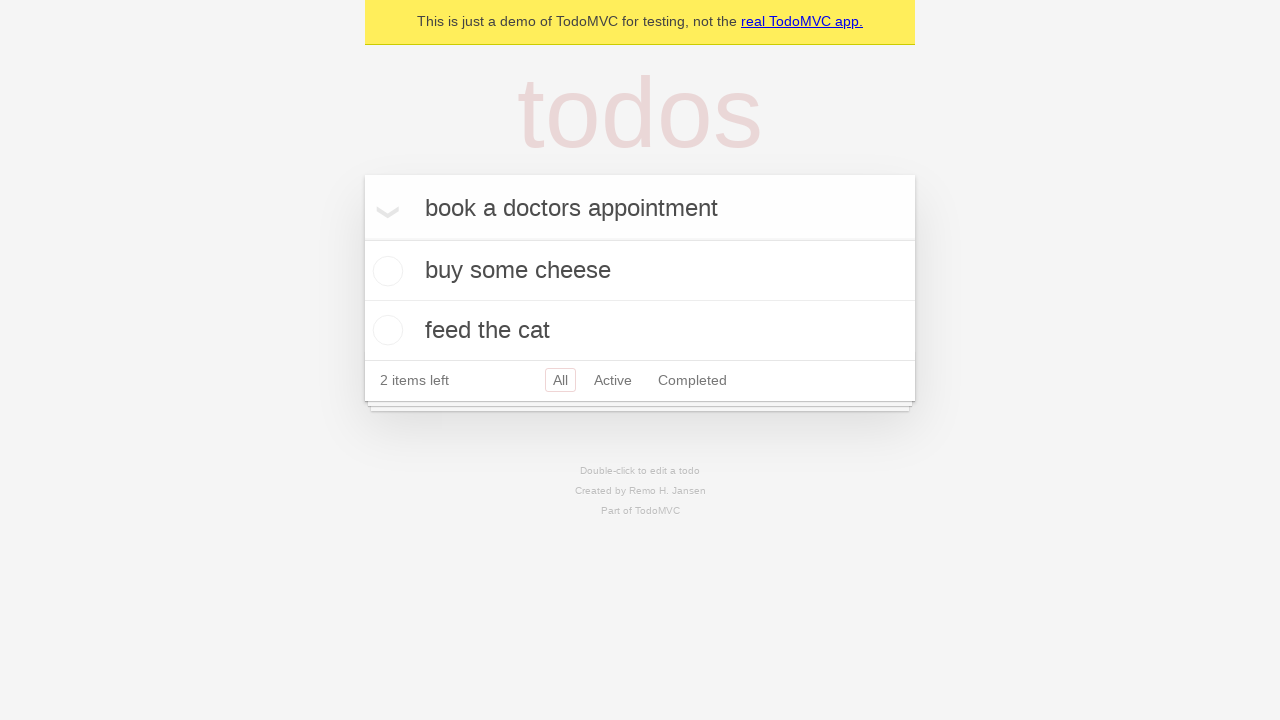

Pressed Enter to create third todo on internal:attr=[placeholder="What needs to be done?"i]
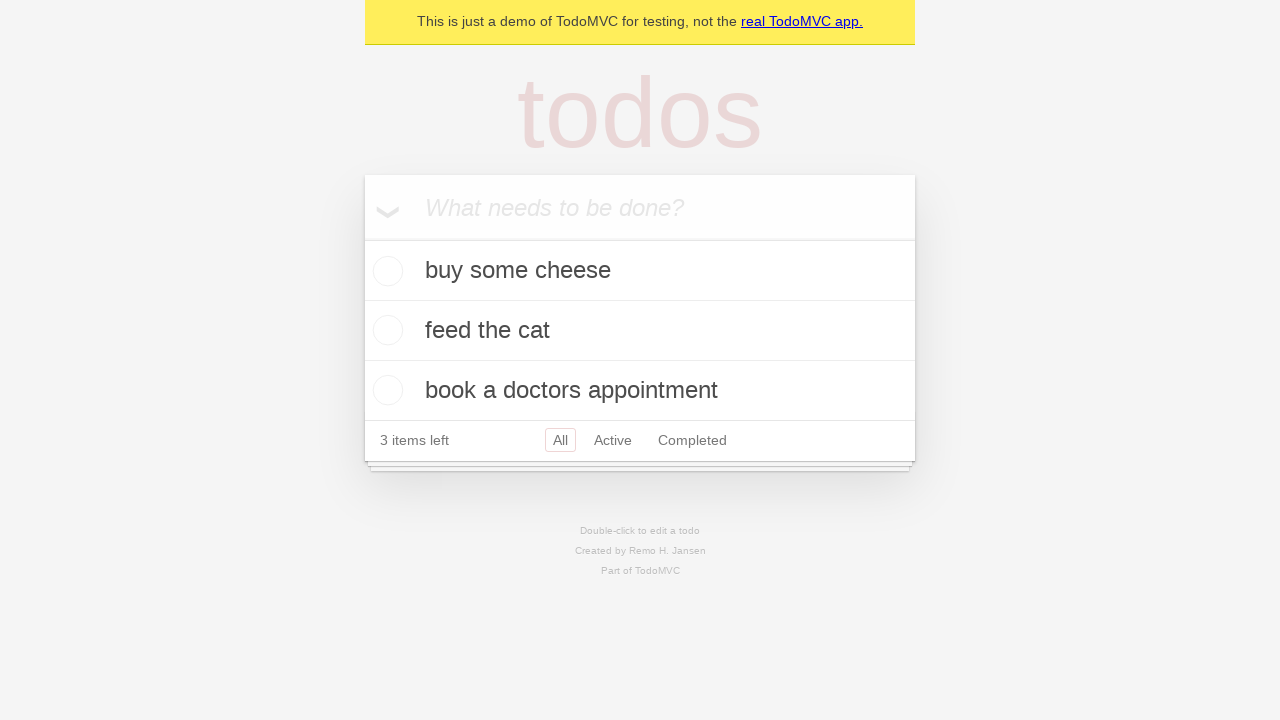

Double-clicked second todo item to enter edit mode at (640, 331) on internal:testid=[data-testid="todo-item"s] >> nth=1
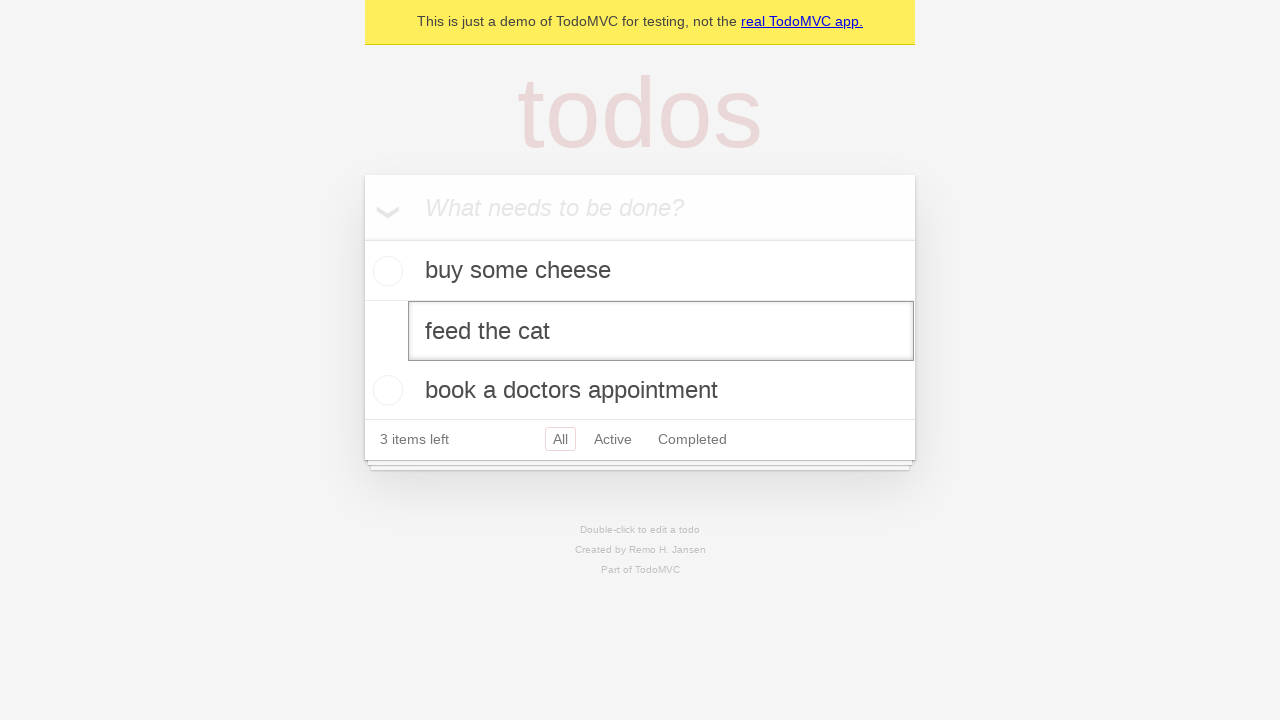

Cleared the todo text field on internal:testid=[data-testid="todo-item"s] >> nth=1 >> internal:role=textbox[nam
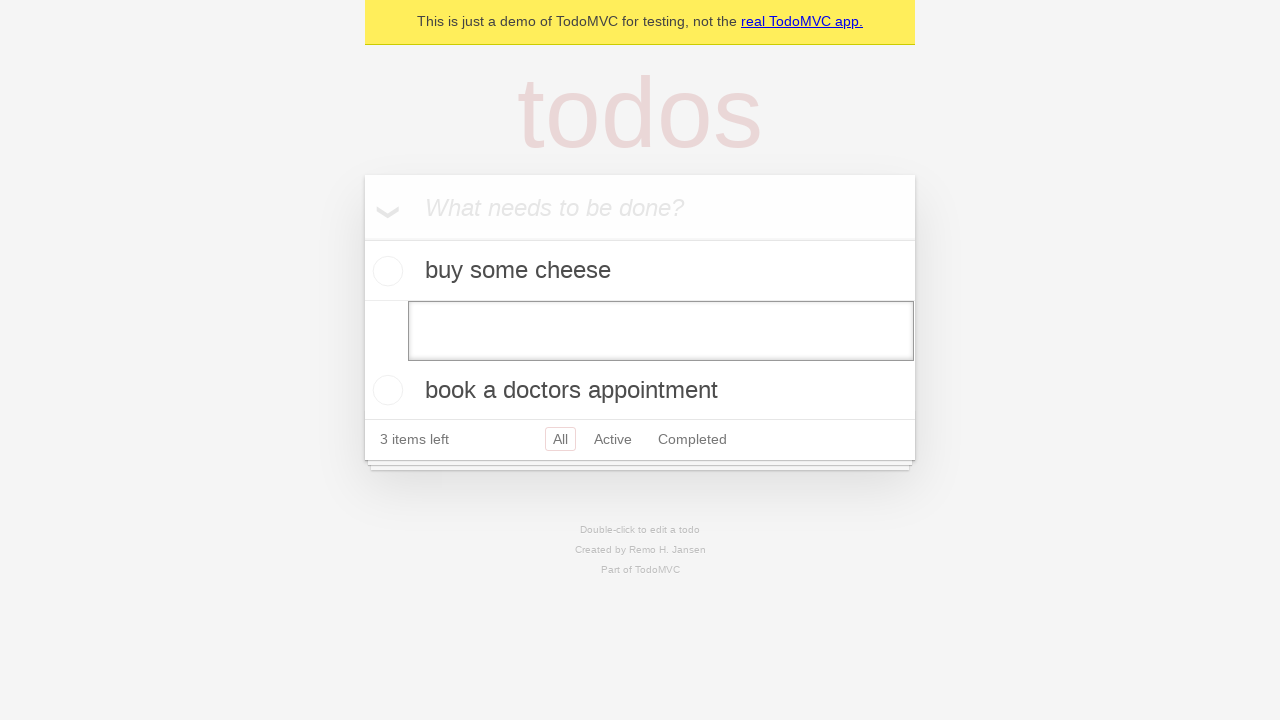

Pressed Enter to submit empty todo, removing the item on internal:testid=[data-testid="todo-item"s] >> nth=1 >> internal:role=textbox[nam
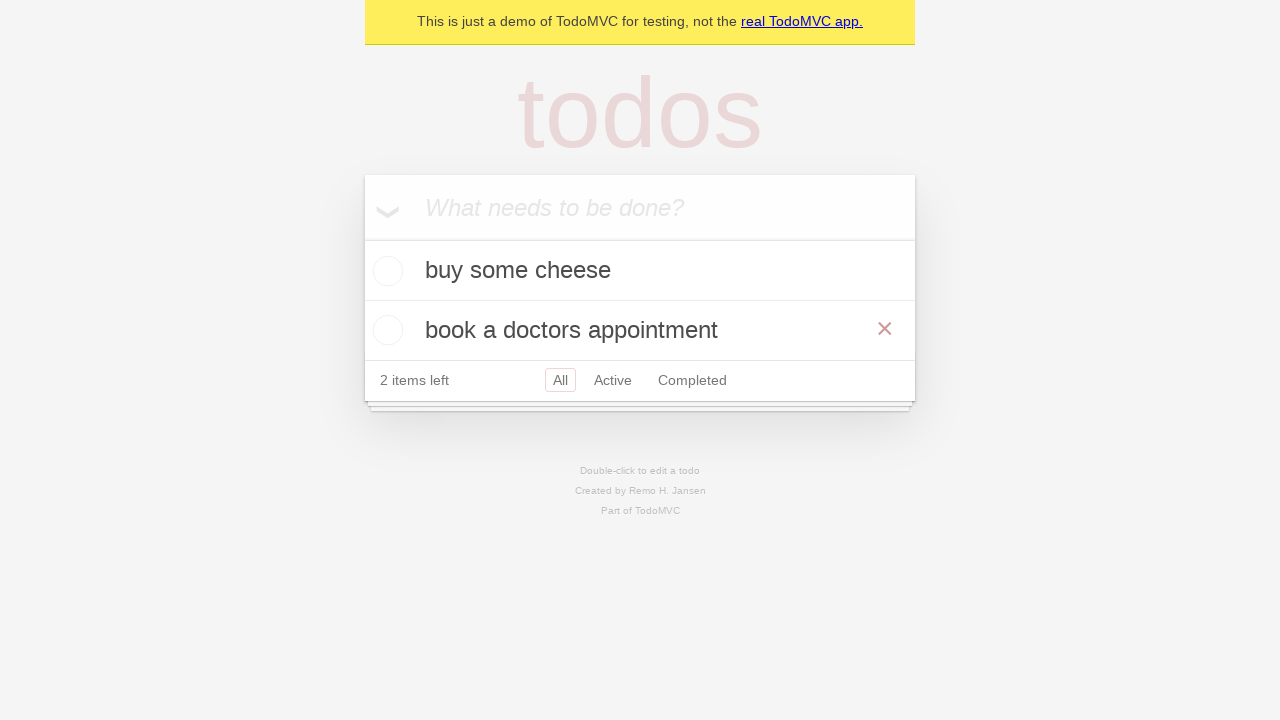

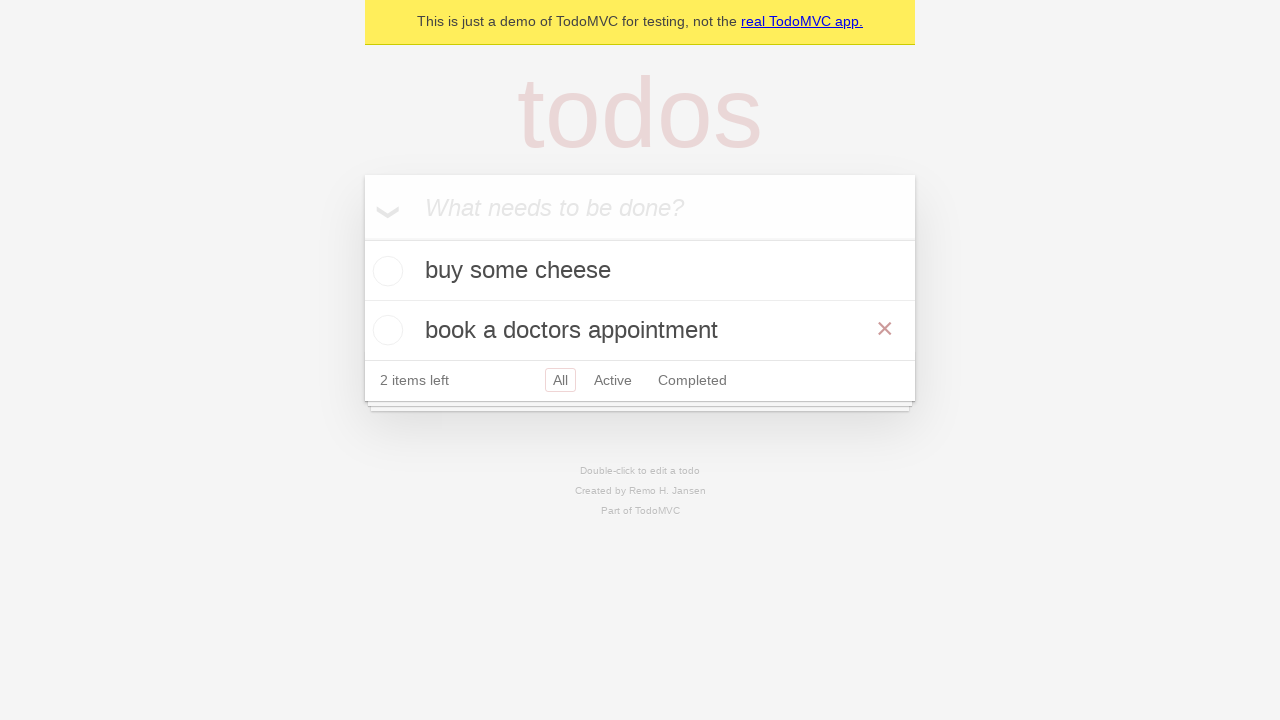